Tests the phone category navigation by clicking on the Phones category link and verifying that phone products like Samsung Galaxy S7 are displayed

Starting URL: https://www.demoblaze.com/index.html

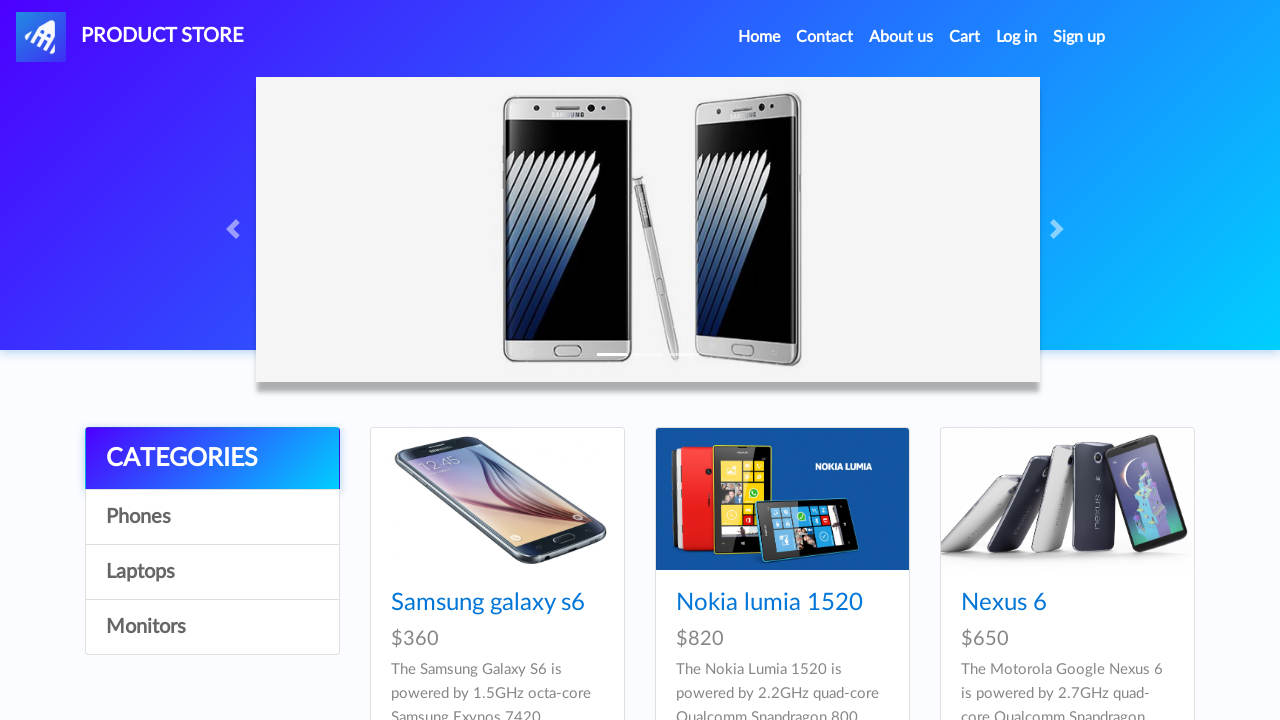

Clicked on Phones category link at (212, 517) on a:has-text('Phones')
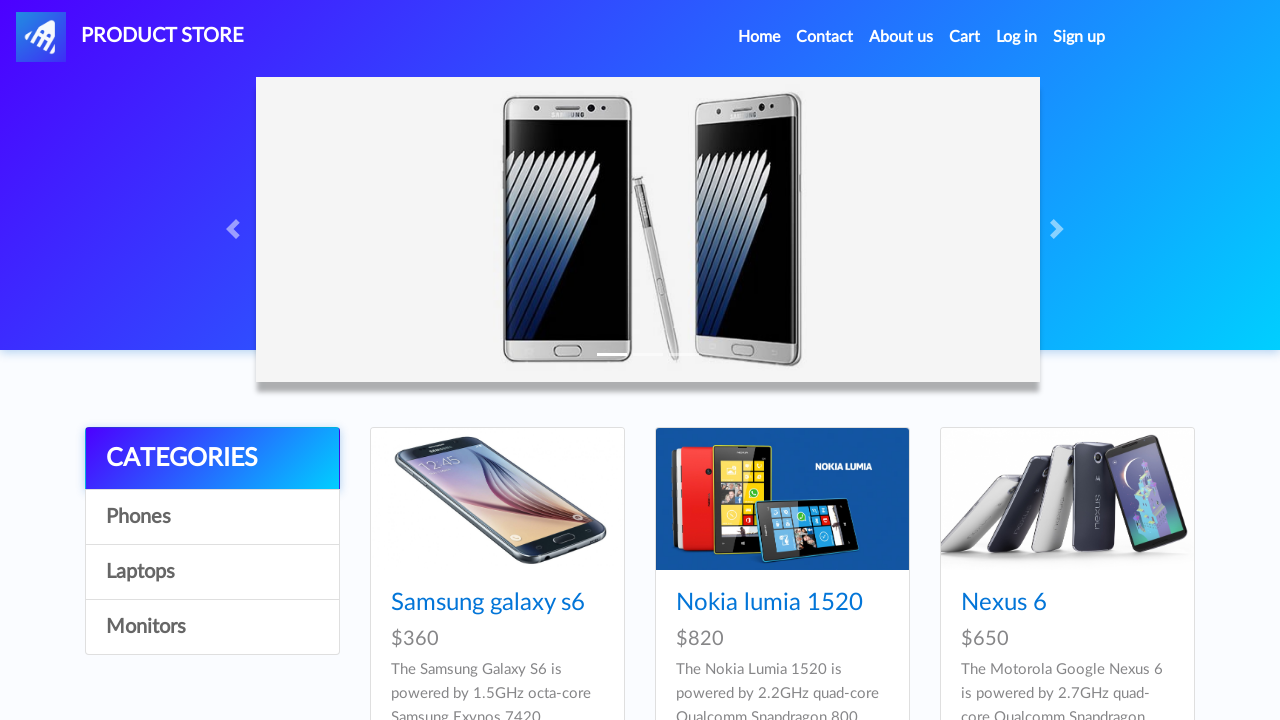

Samsung Galaxy S7 product is now visible in the phones category
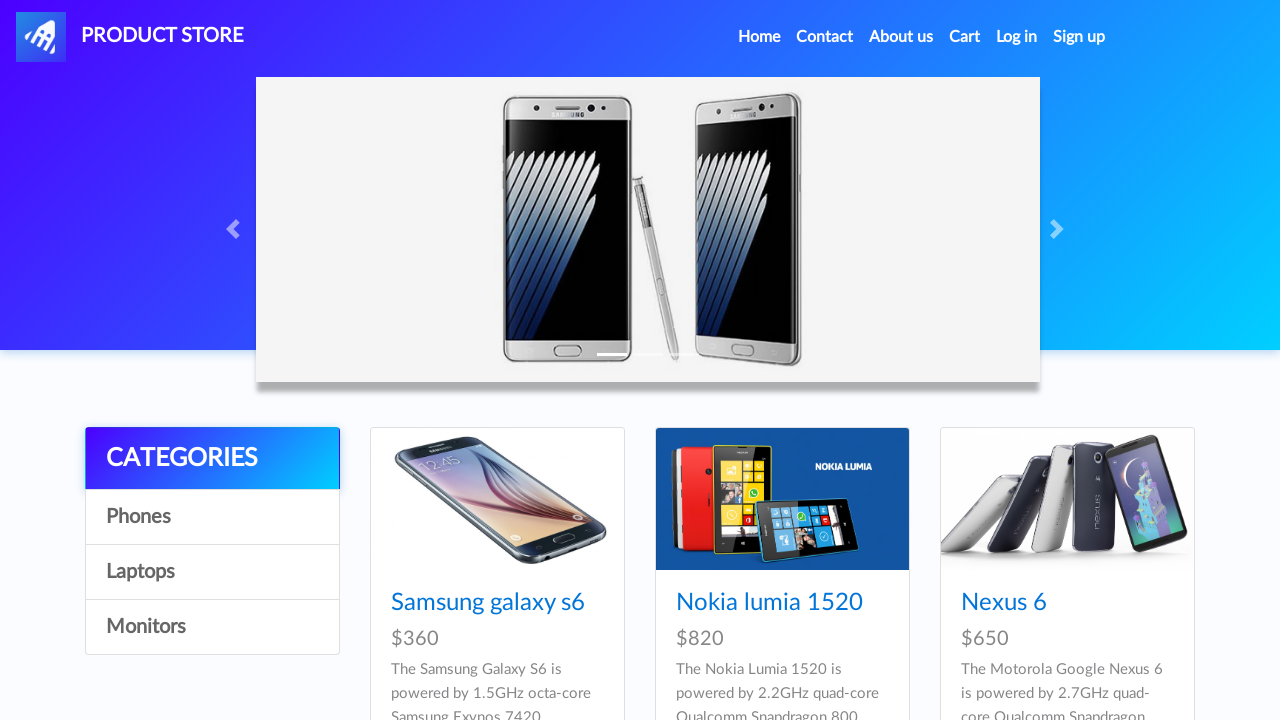

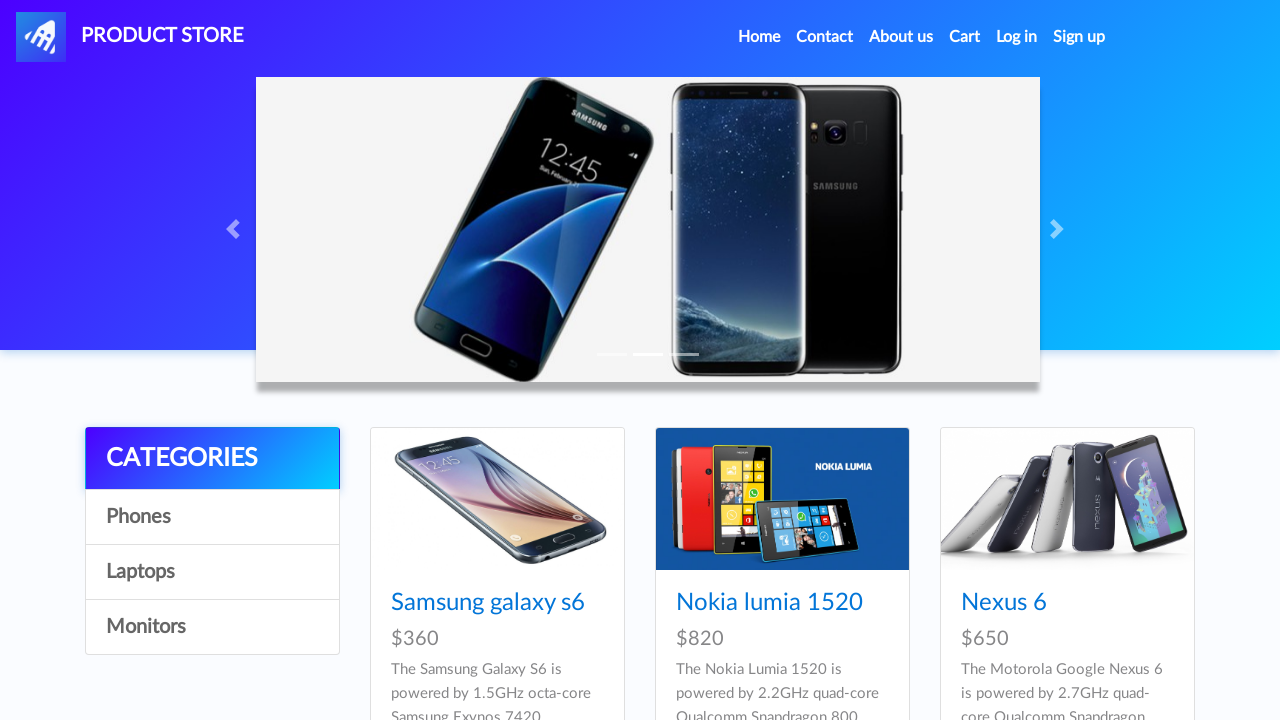